Tests that clicking the login button without entering any credentials shows the "Username is required" error message

Starting URL: https://www.saucedemo.com/

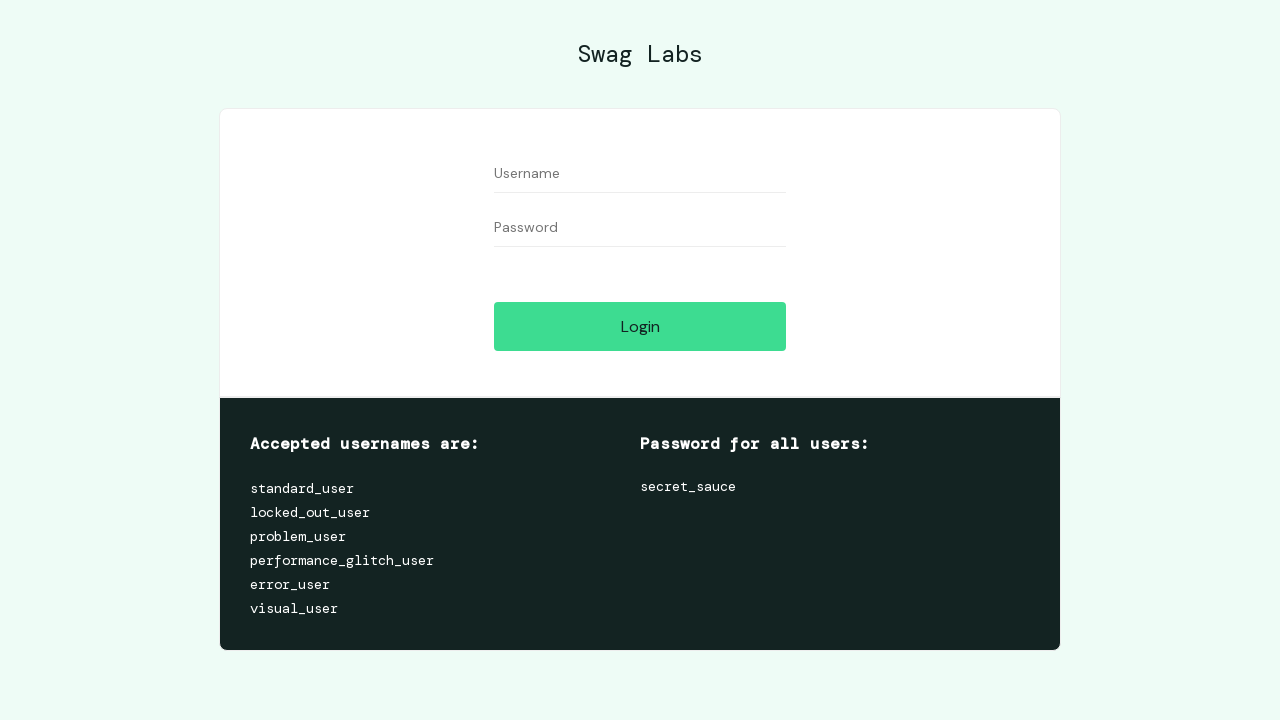

Navigated to Sauce Labs demo login page
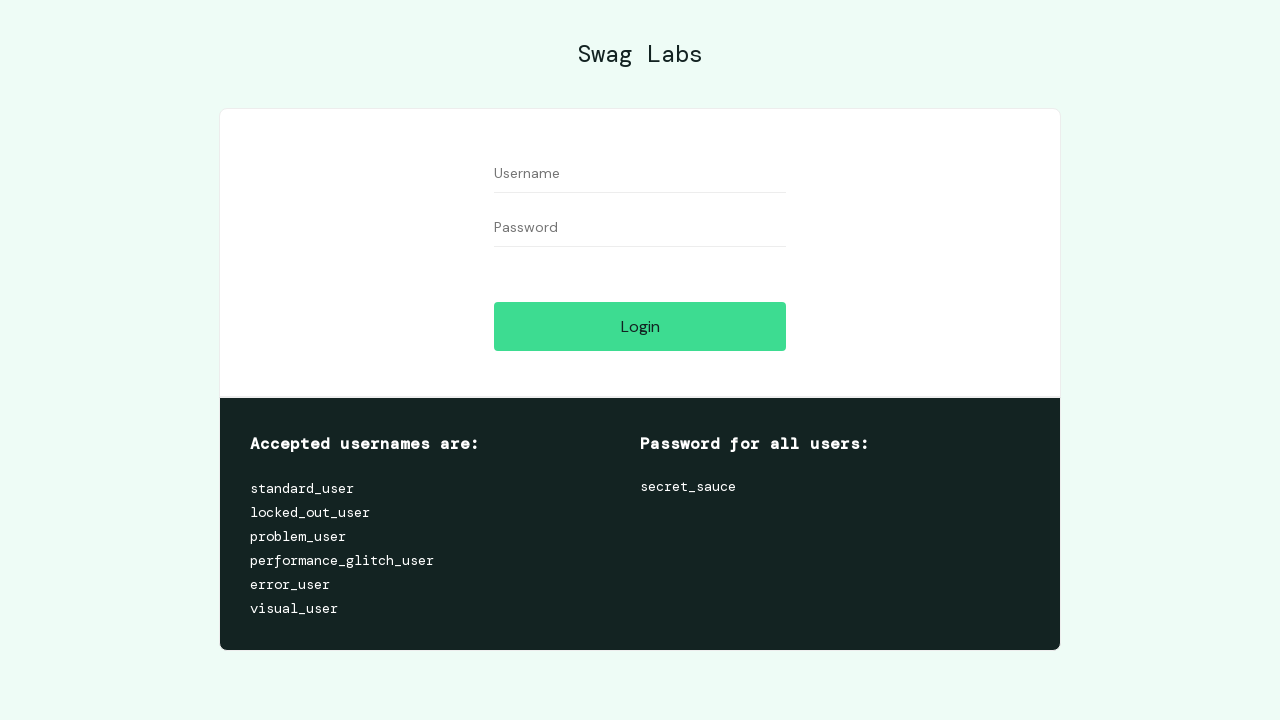

Clicked login button without entering any credentials at (640, 326) on #login-button
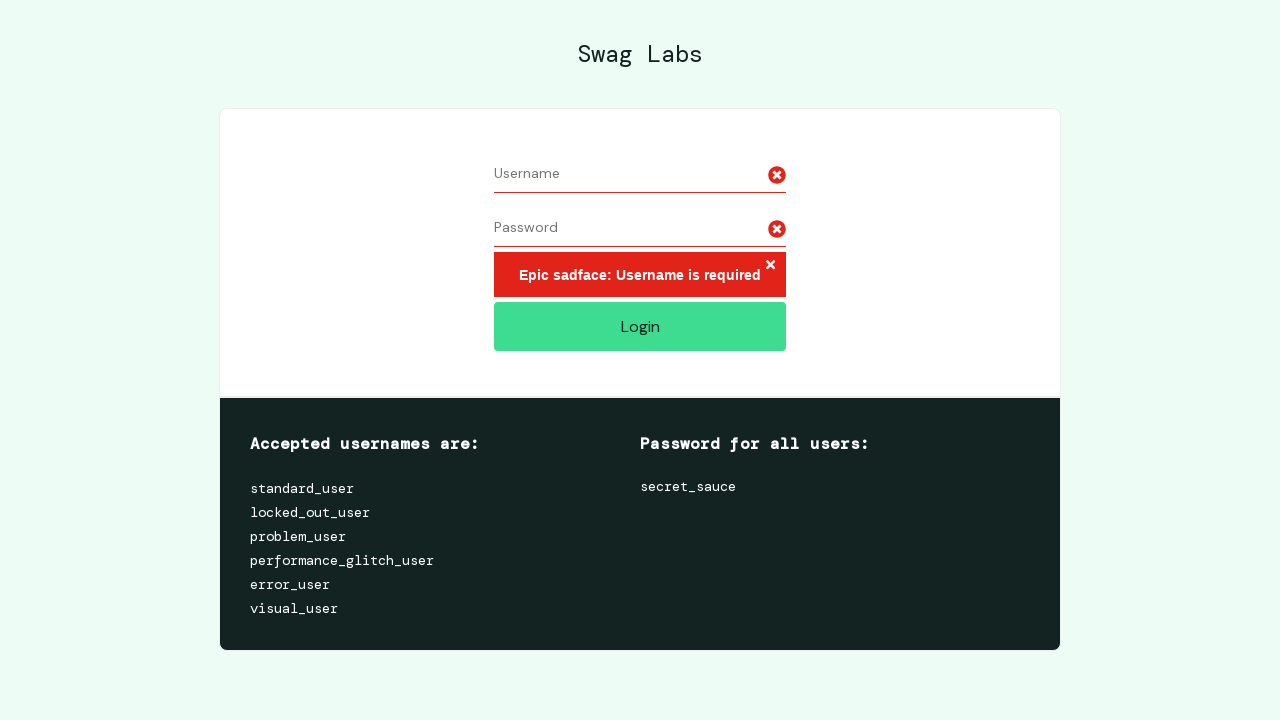

Error message container appeared
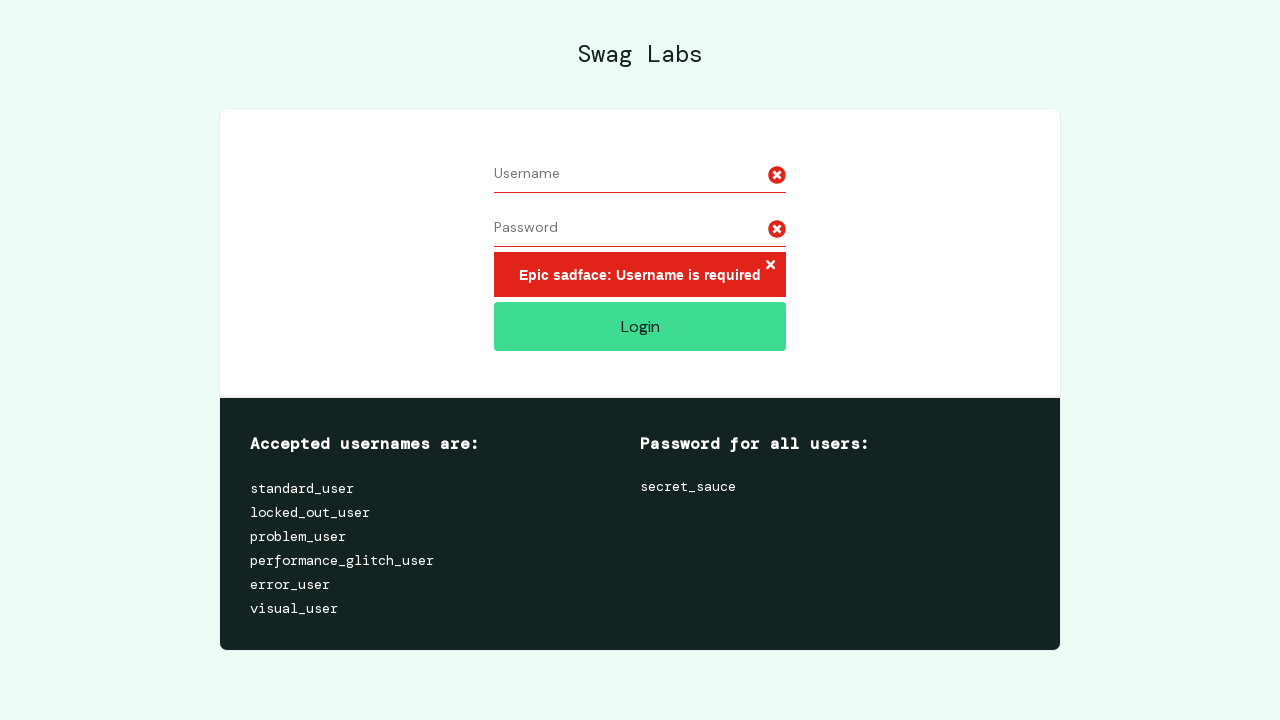

Verified error message container is visible
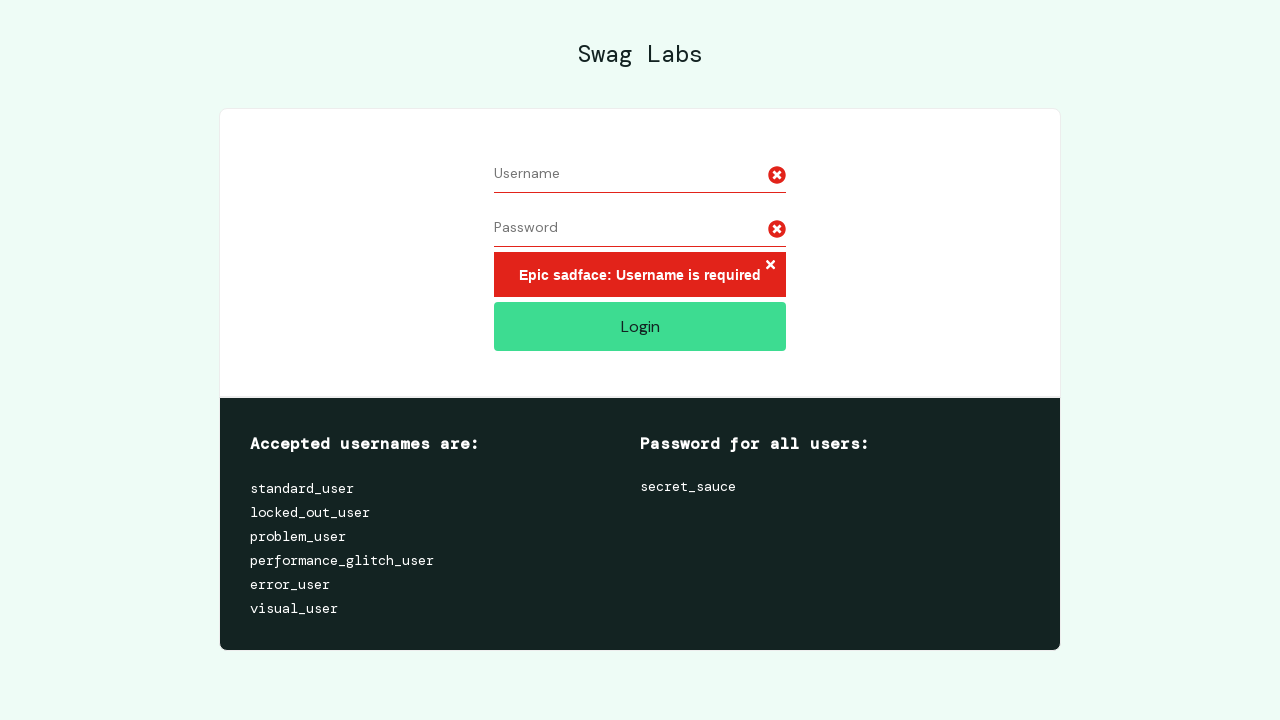

Confirmed 'Username is required' error message is displayed
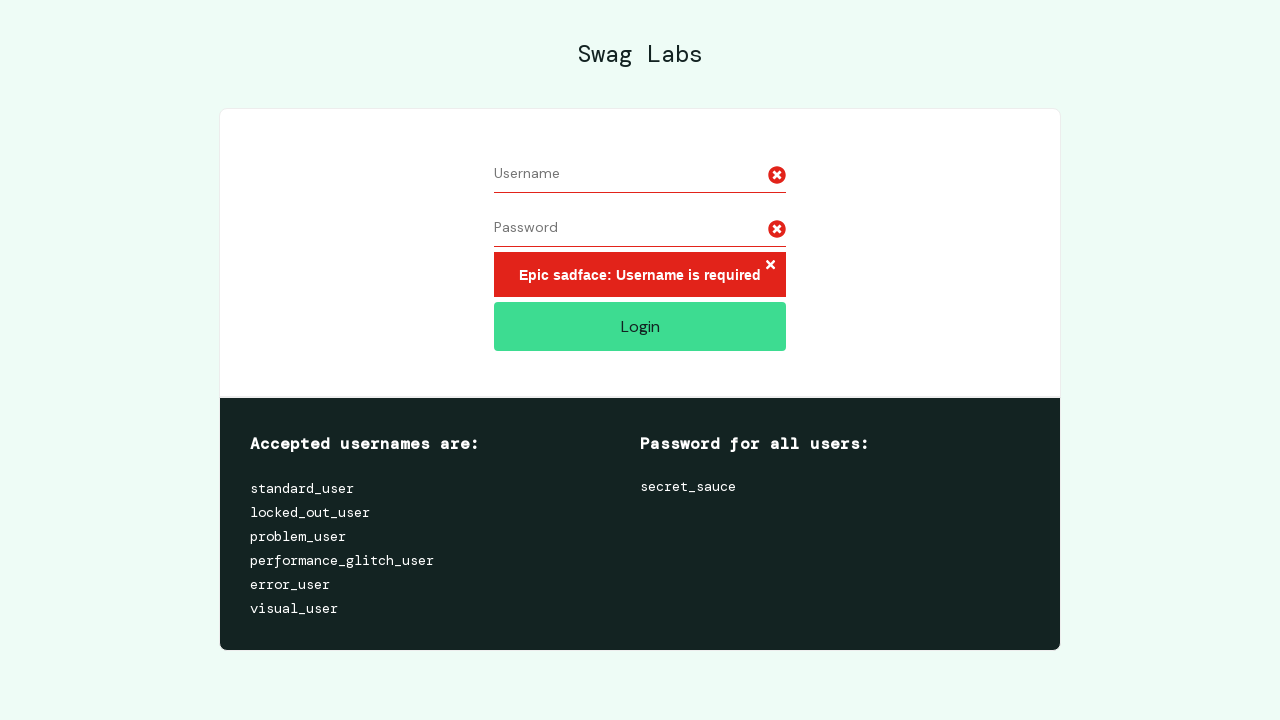

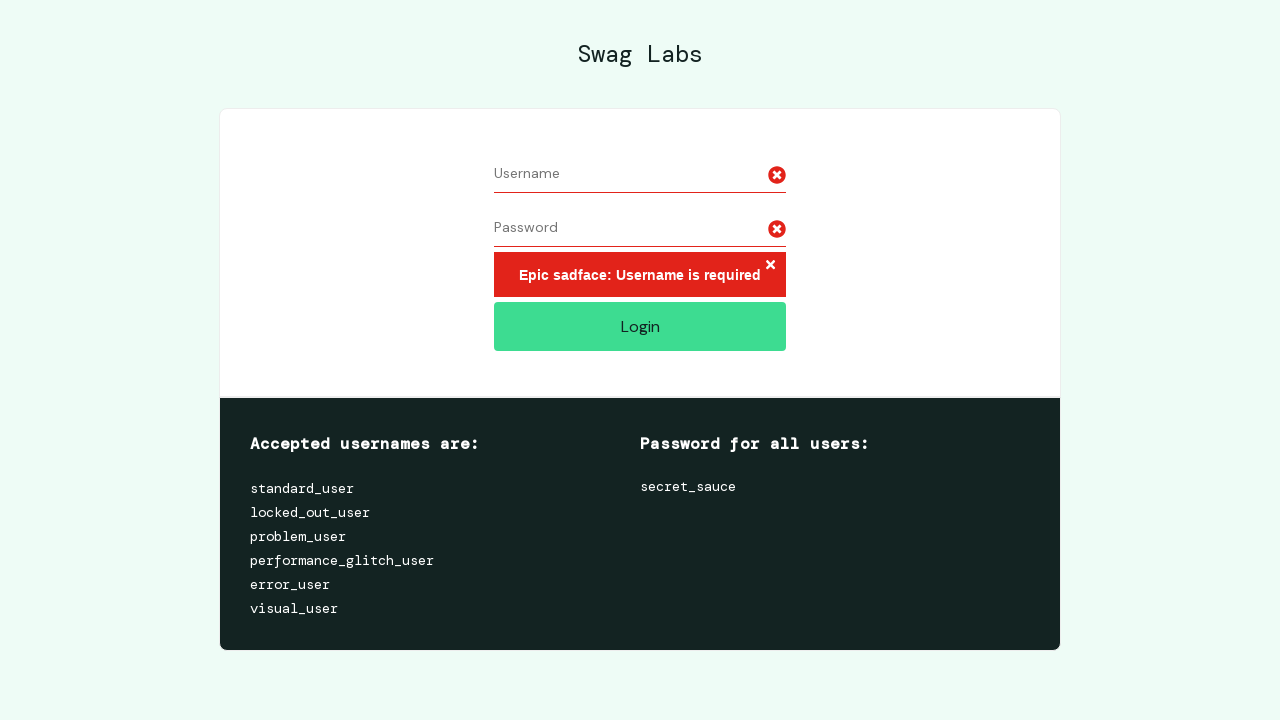